Tests a classified ad posting form by selecting categories, filling in contact details, ad title, description, selecting a city, accepting terms, and submitting the form.

Starting URL: https://apnaohio.com/new_ad.jsp

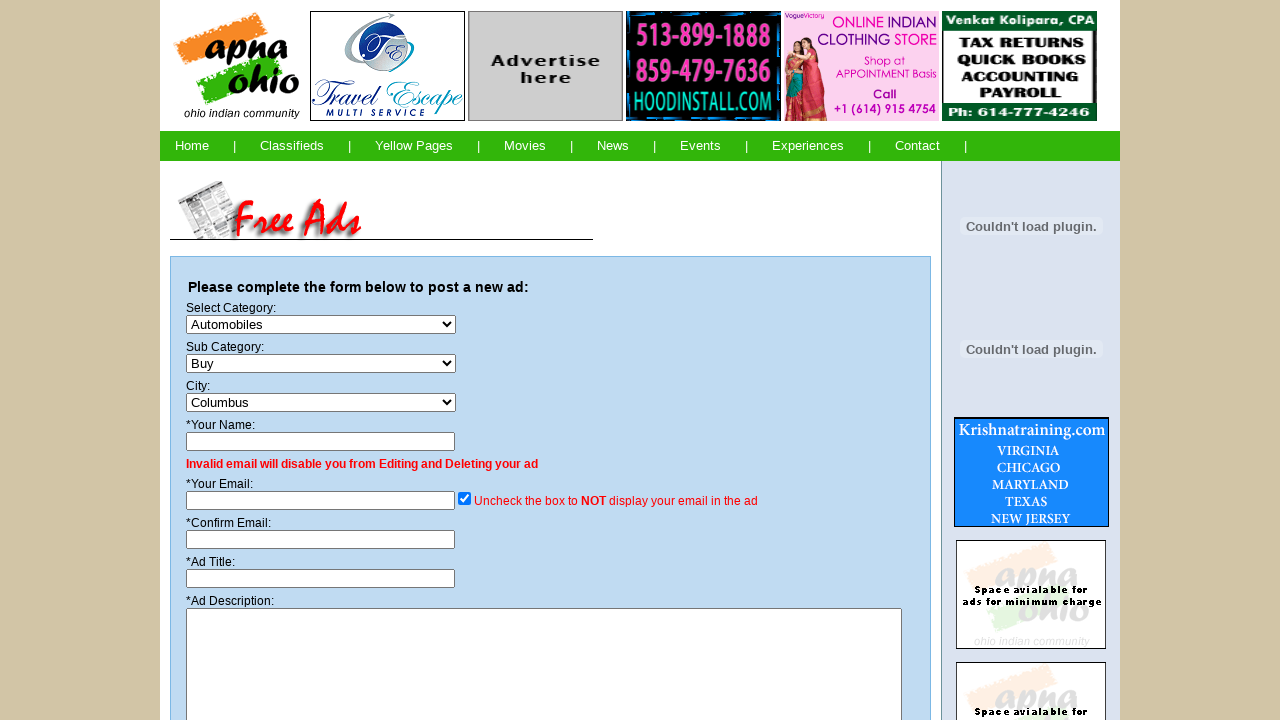

Selected 'Computer Training' from category dropdown on #category
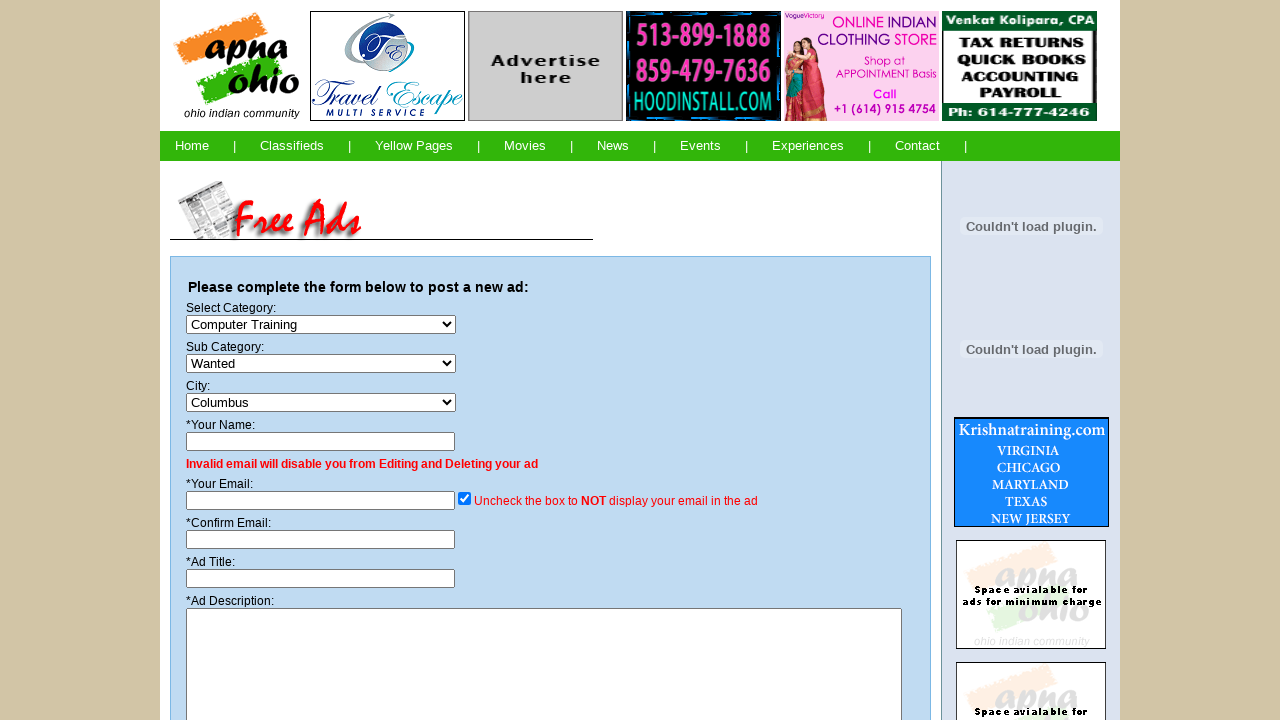

Selected 'Available' from subcategory dropdown on #subcat
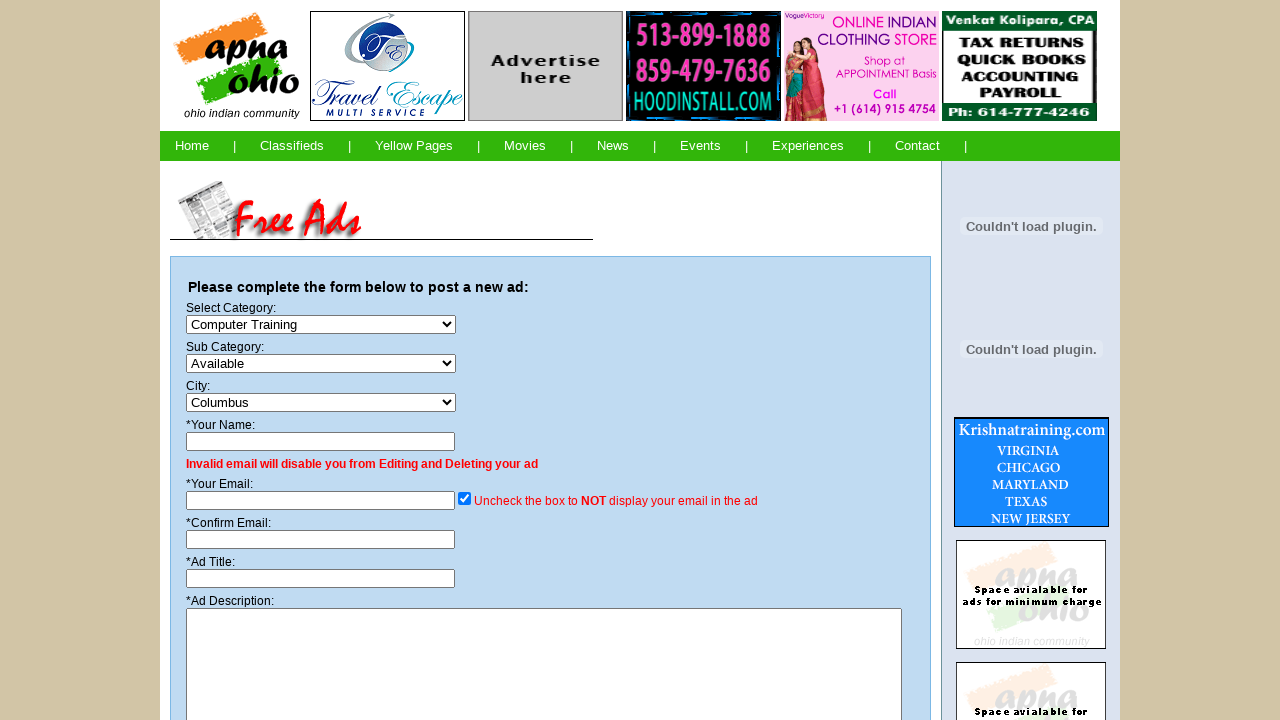

Filled contact name field with 'TechTrainer2024' on input[name='name']
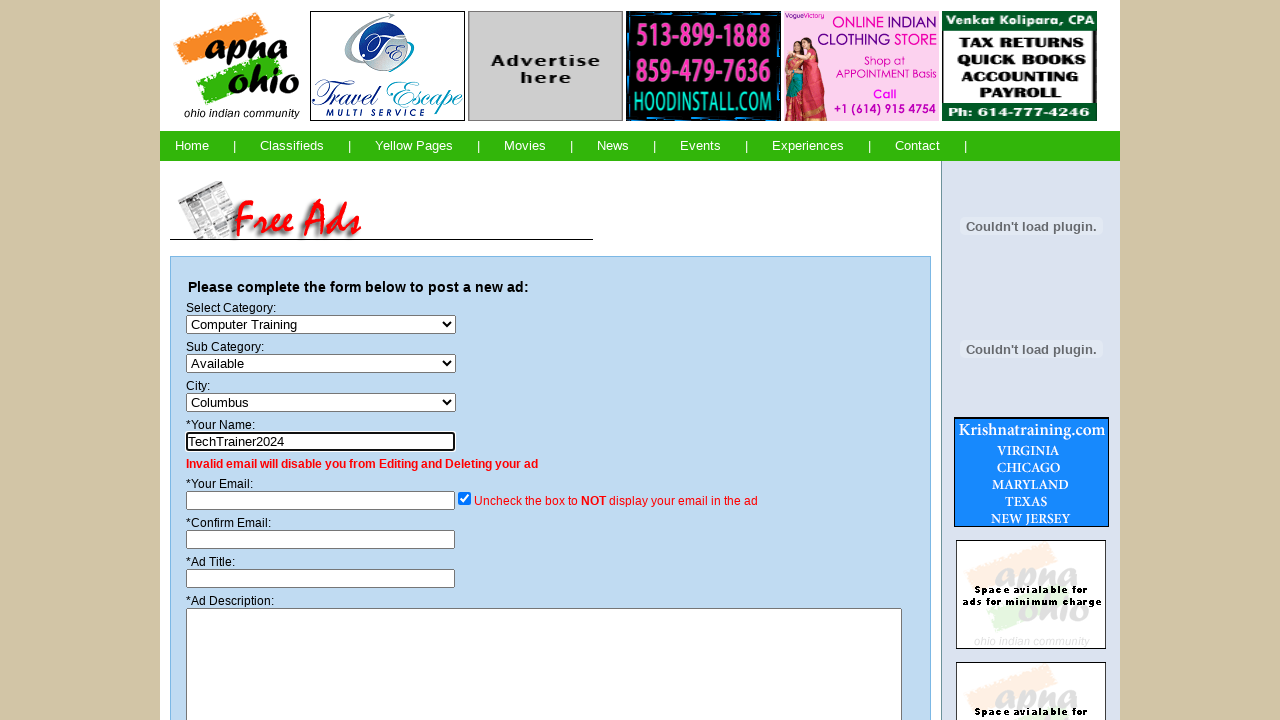

Filled email field with 'trainer_demo@example.com' on input[name='email']
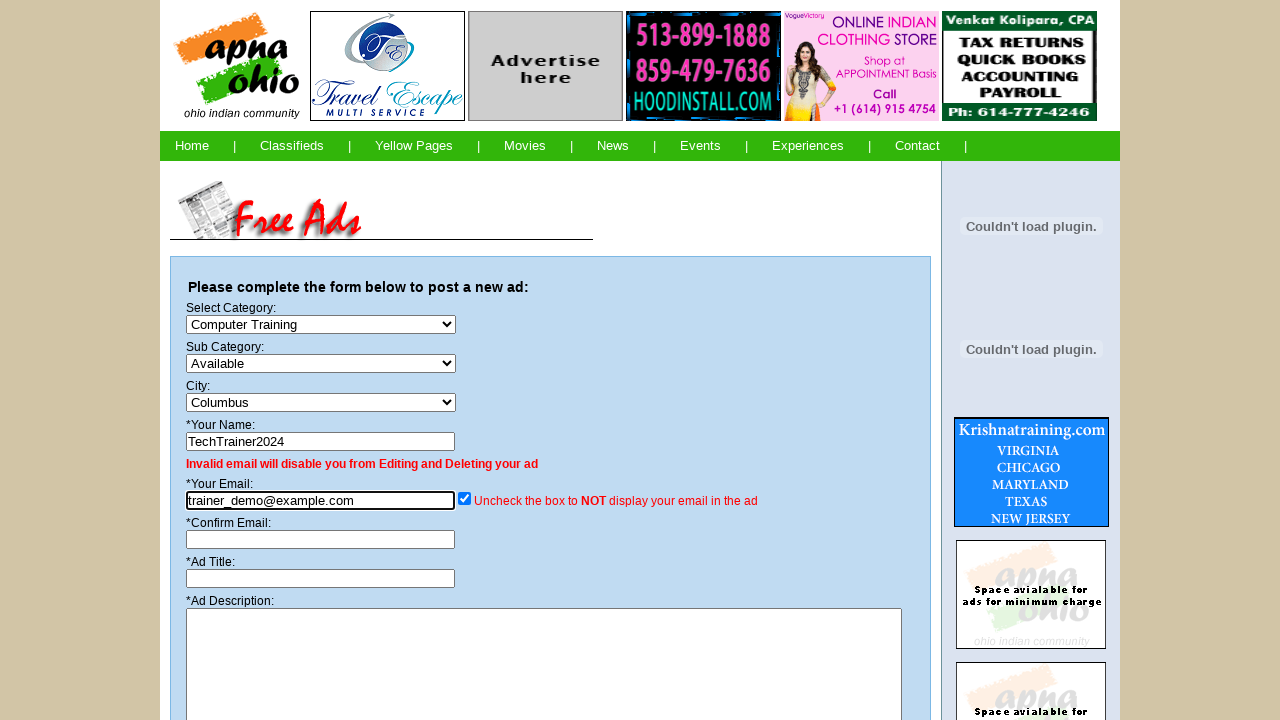

Filled confirm email field with 'trainer_demo@example.com' on input[name='email2']
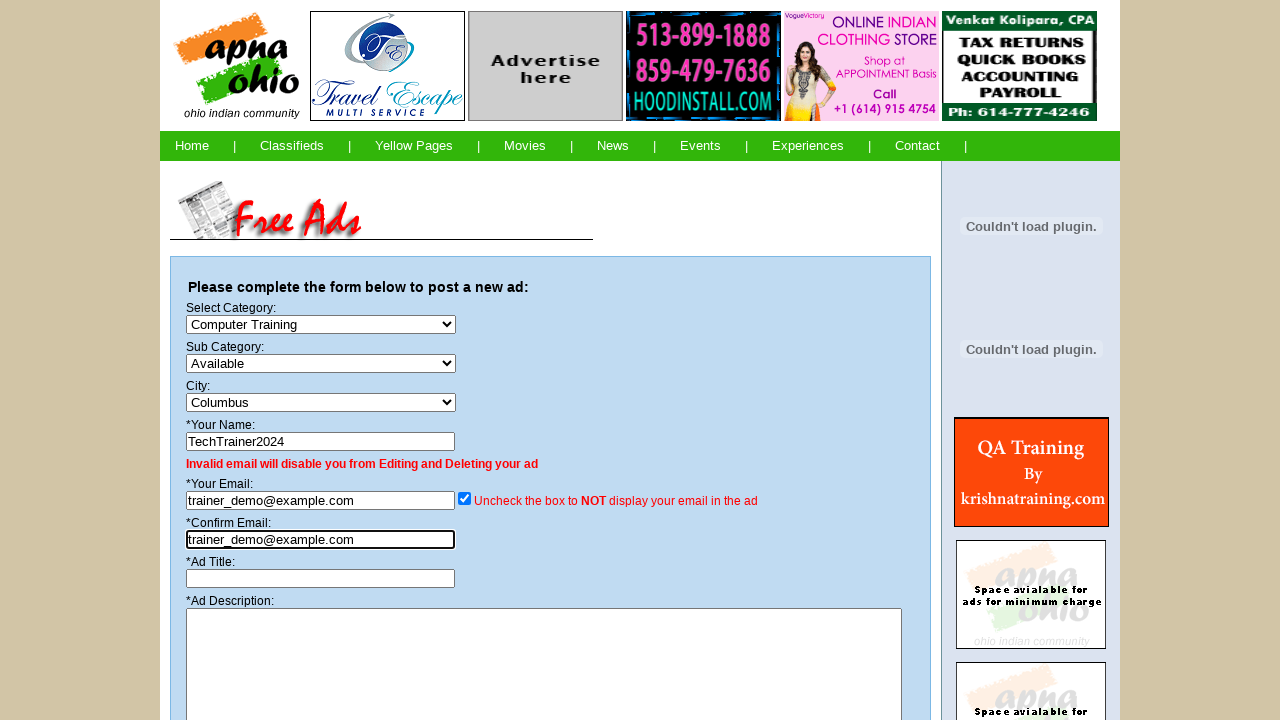

Filled ad title field with 'Software Testing and Automation Training Available' on #title
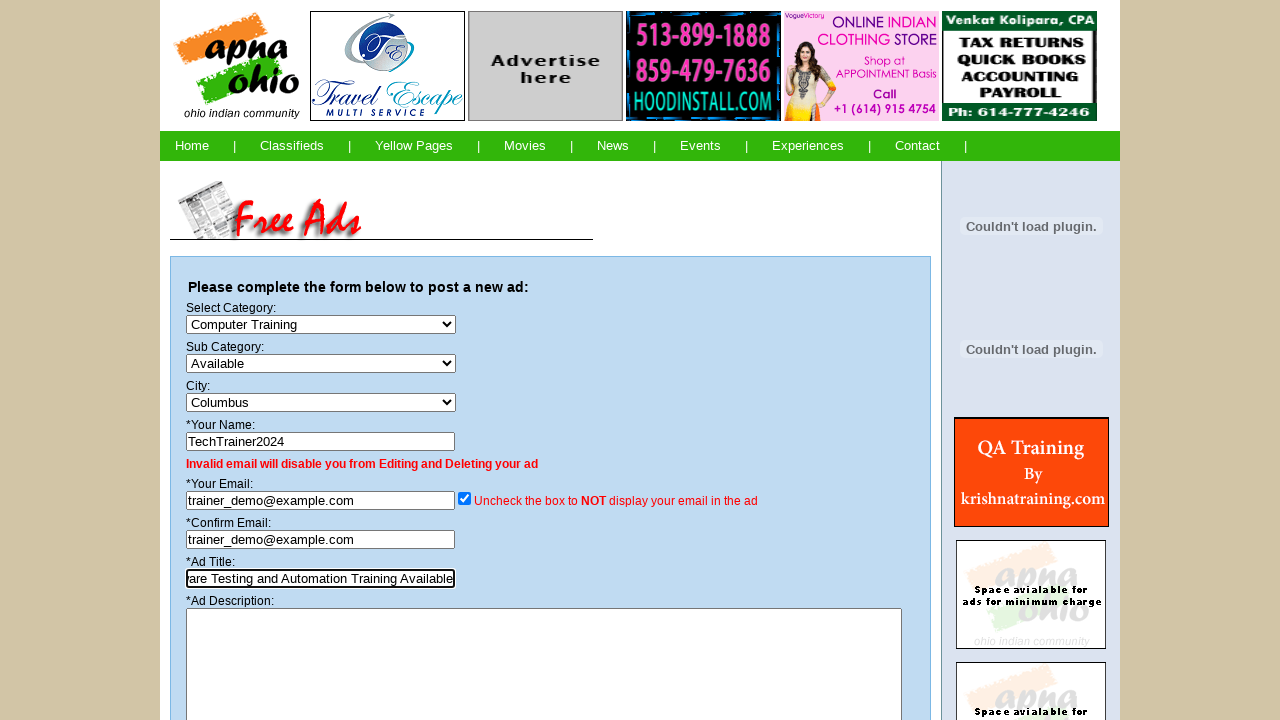

Filled ad description with training details on textarea[name='desc']
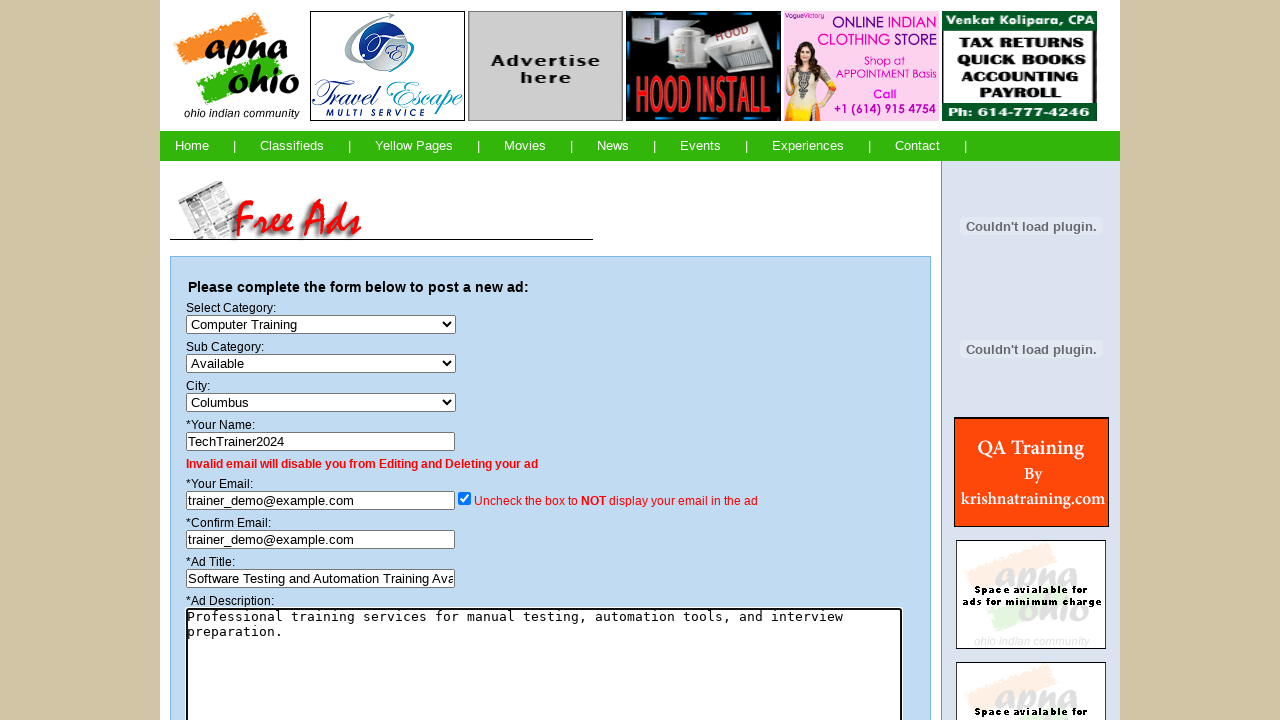

Selected 'Columbus' from city dropdown on select[name='city']
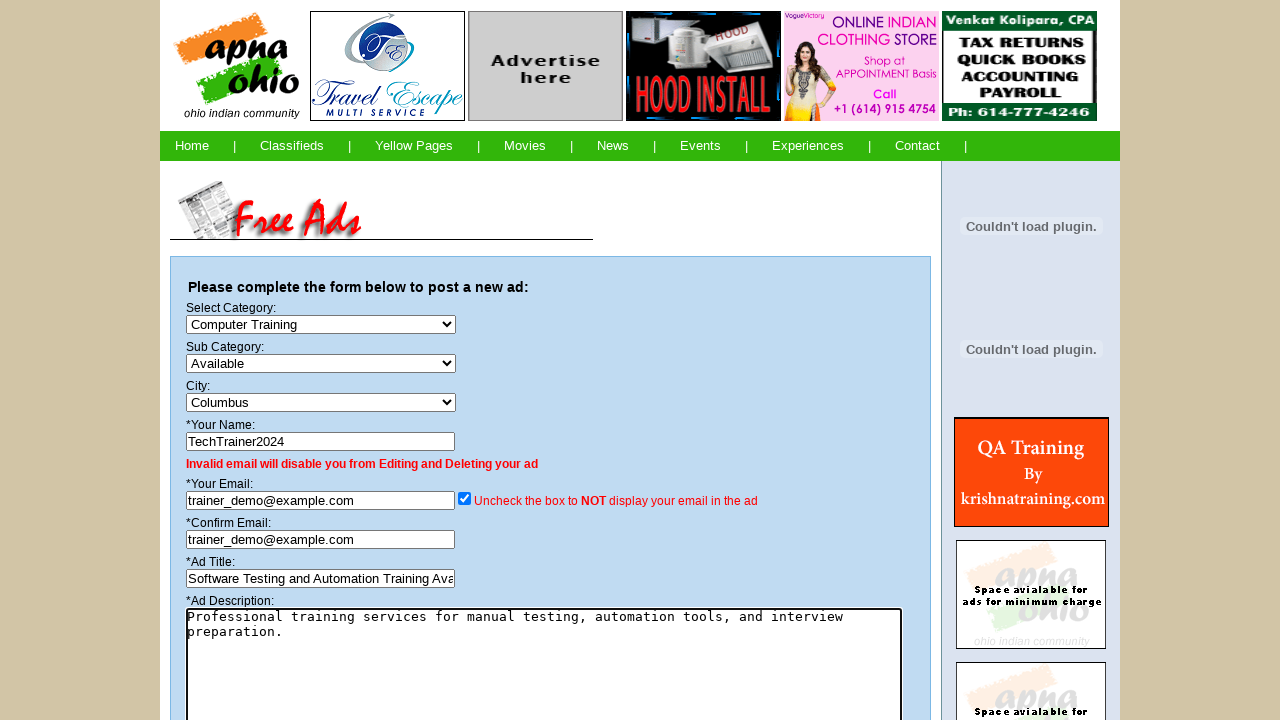

Clicked terms and conditions checkbox at (192, 630) on input[name='TAC']
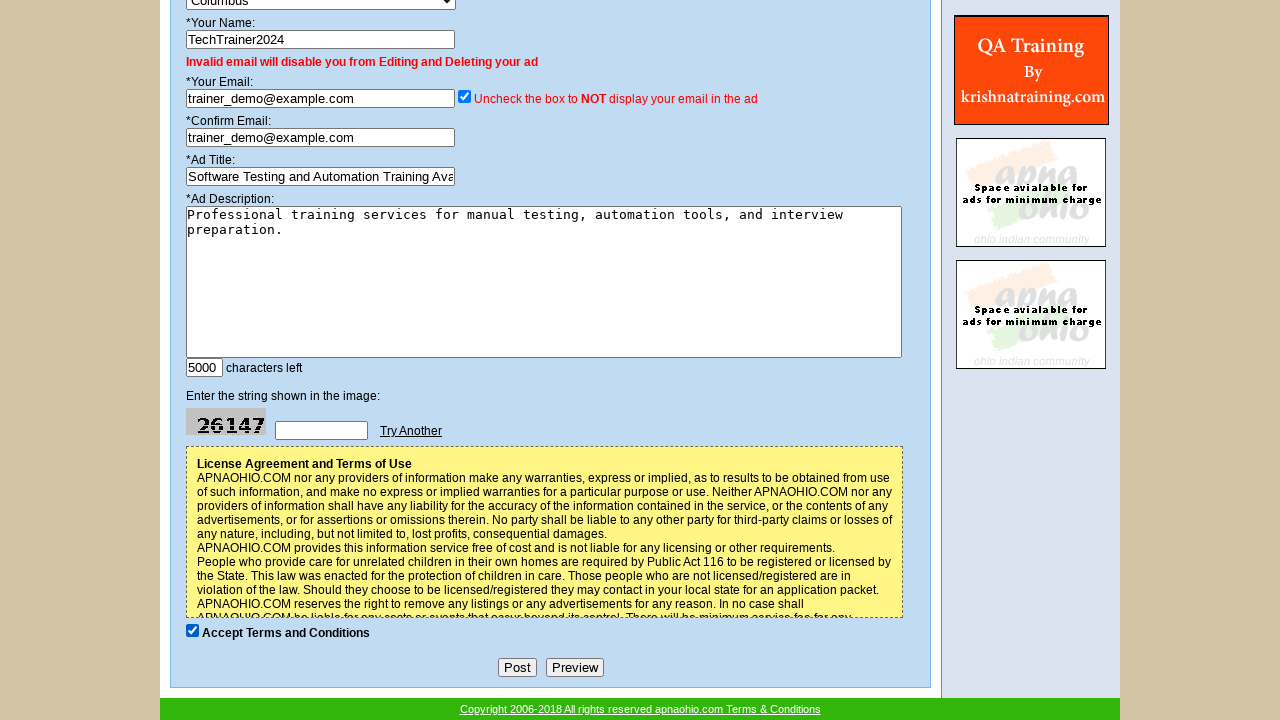

Waited 2 seconds for dynamic content to load
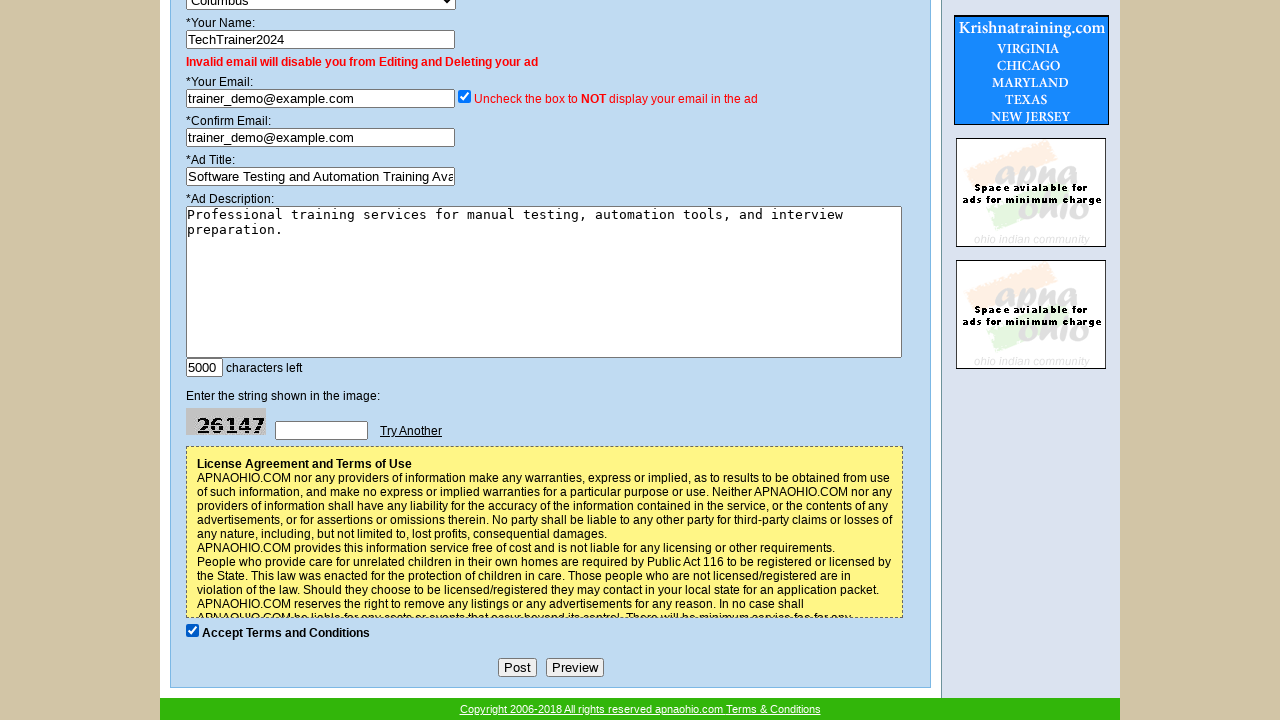

Clicked form submit button at (517, 668) on input[type='submit']
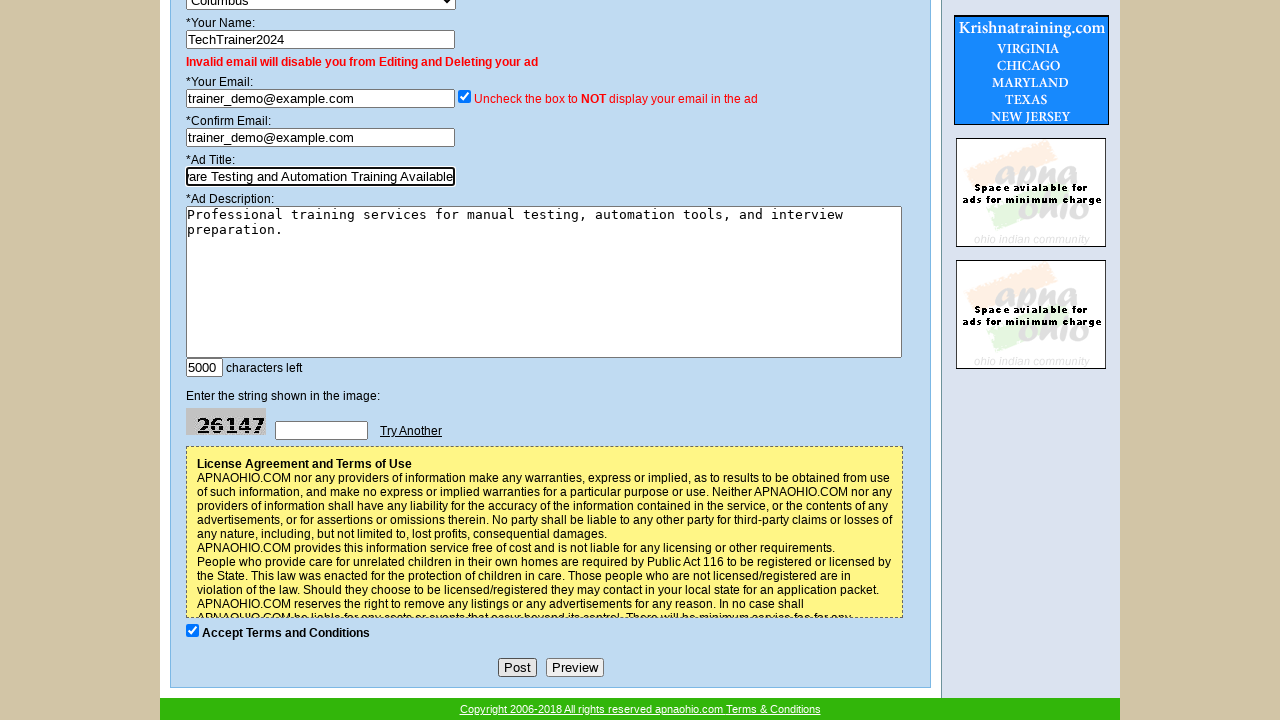

Waited 2 seconds for form submission to complete
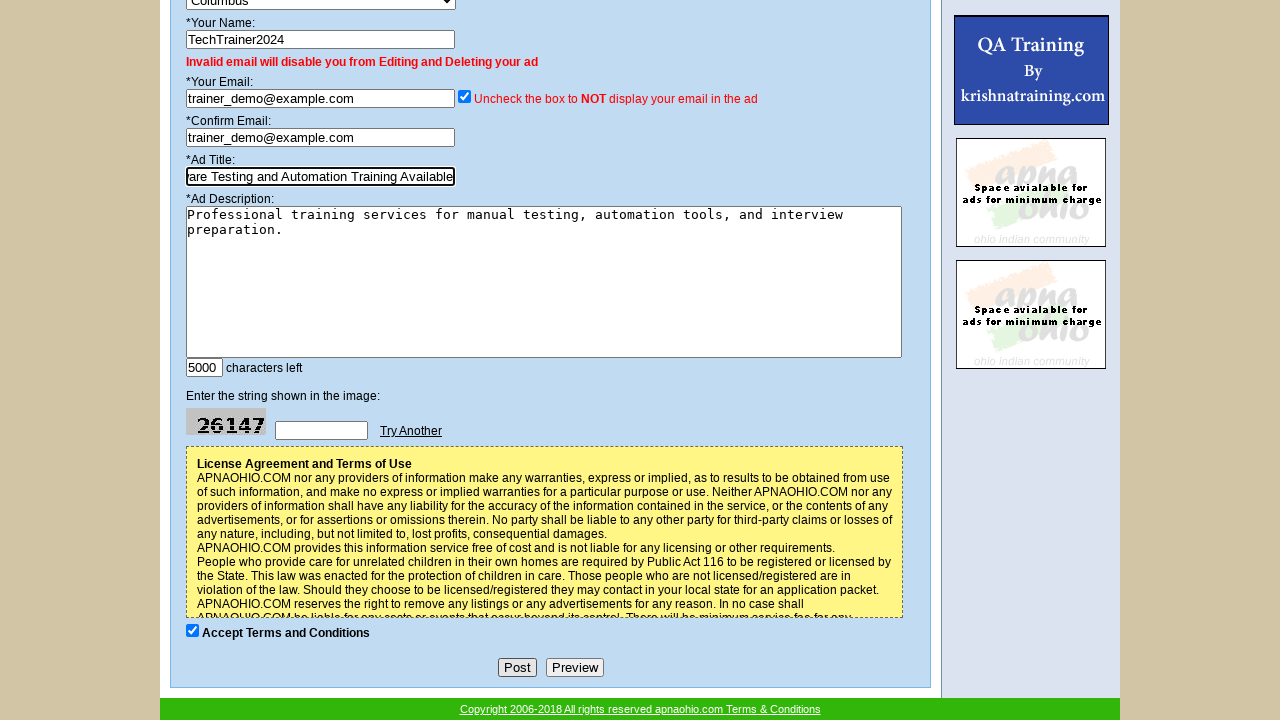

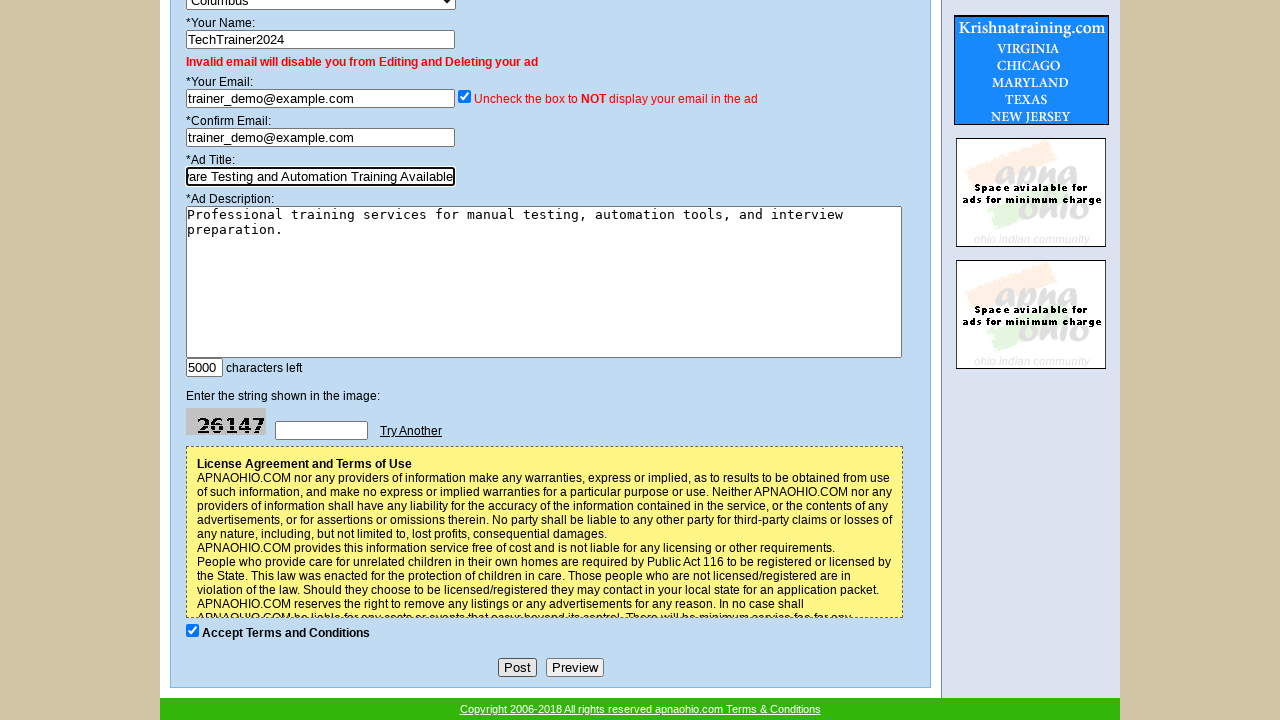